Navigates to the forum page by clicking the forum button

Starting URL: https://www.automatedtestingwithtuyen.com

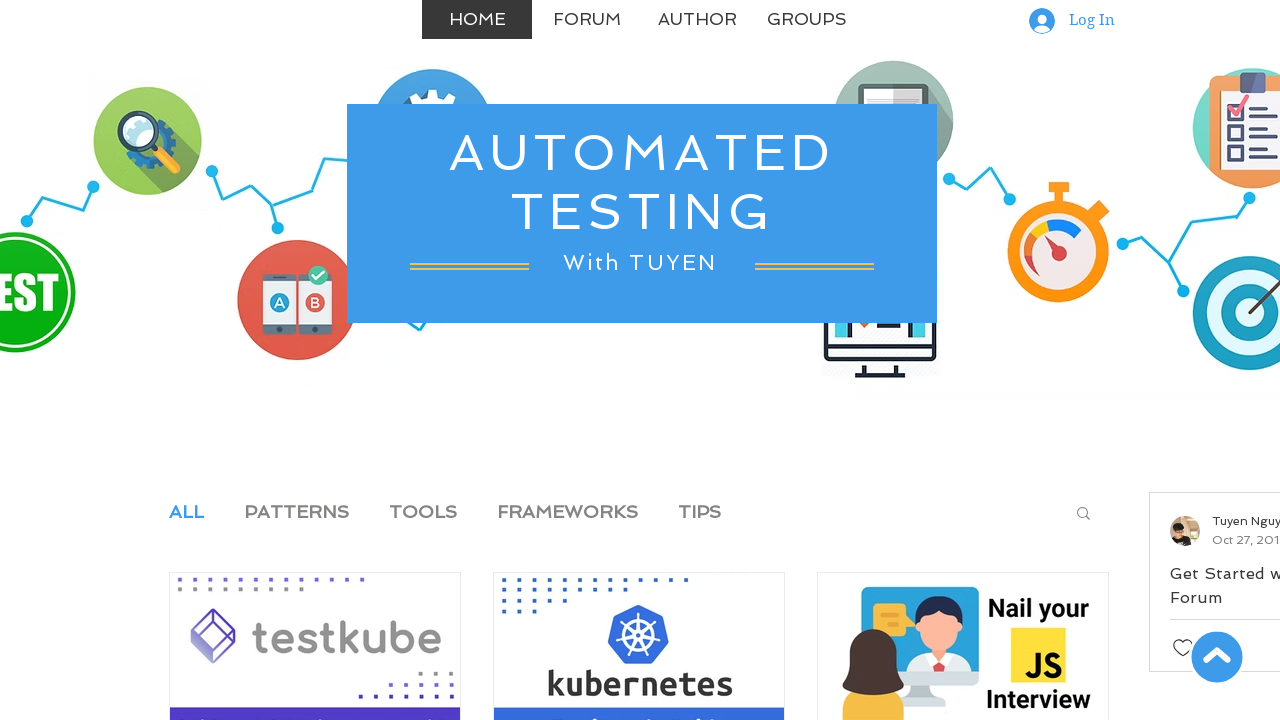

Clicked Forum button to navigate to forum page at (587, 20) on text=Forum
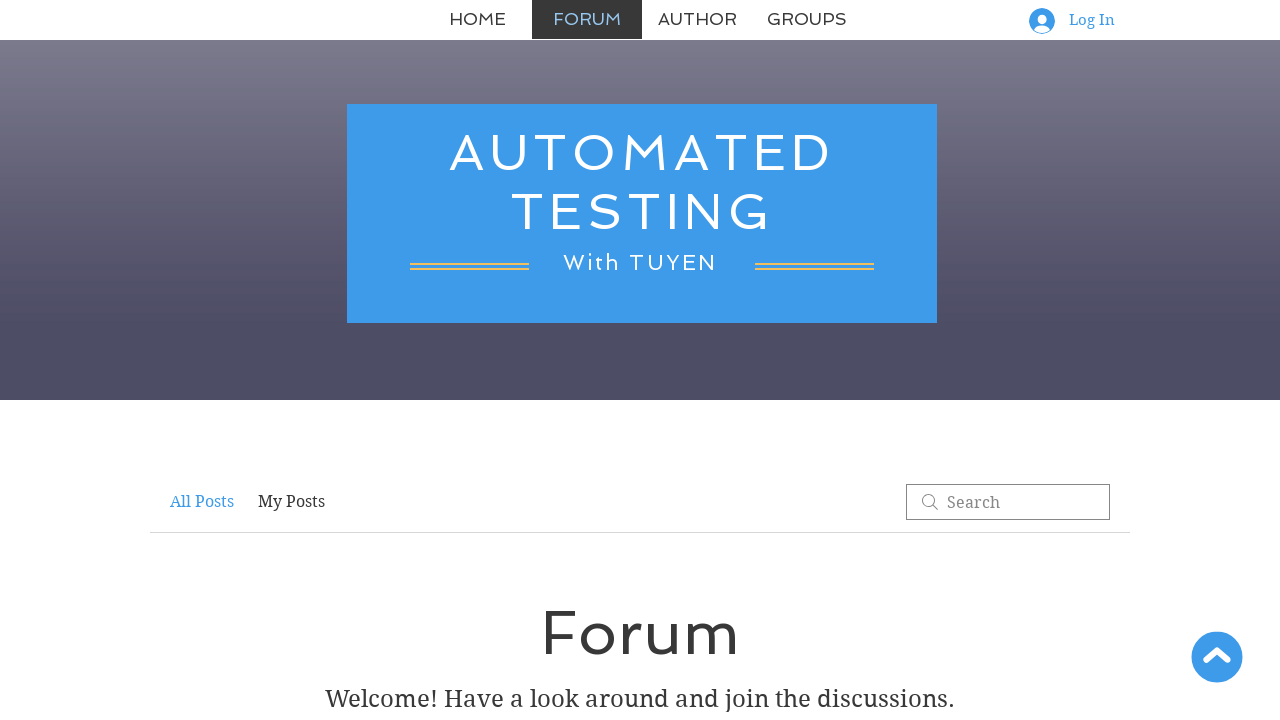

Navigation to forum page completed
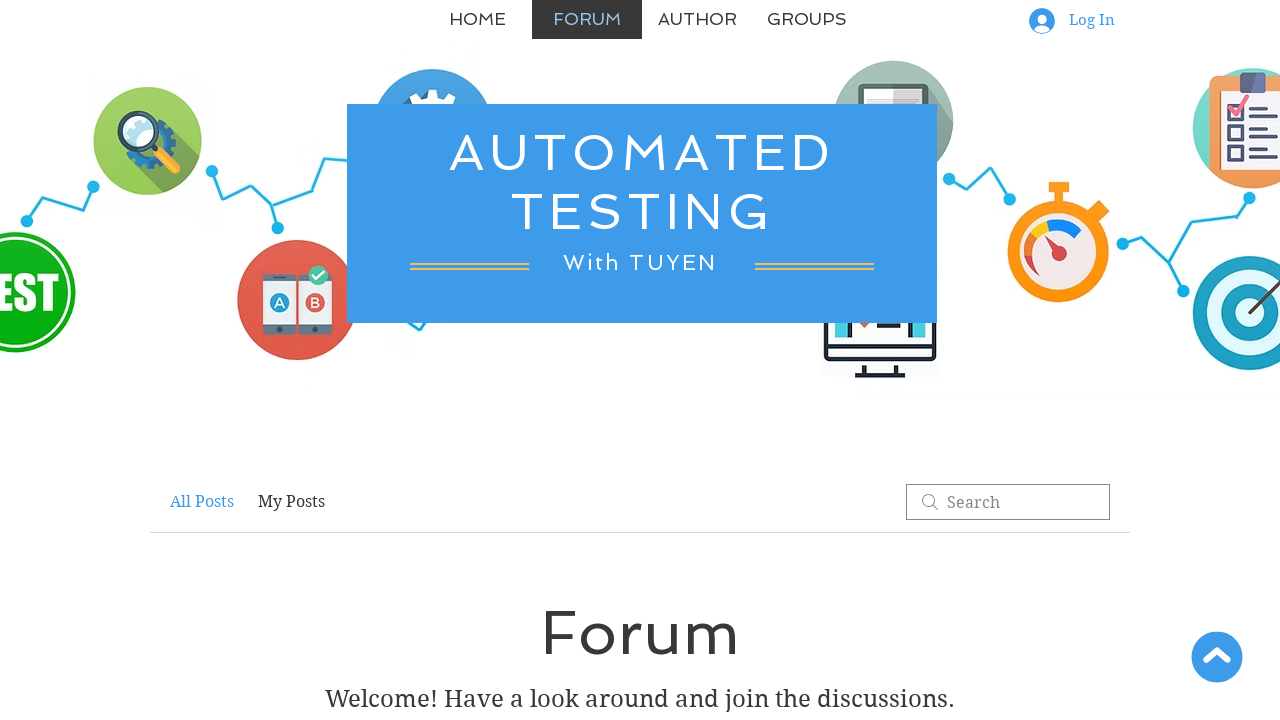

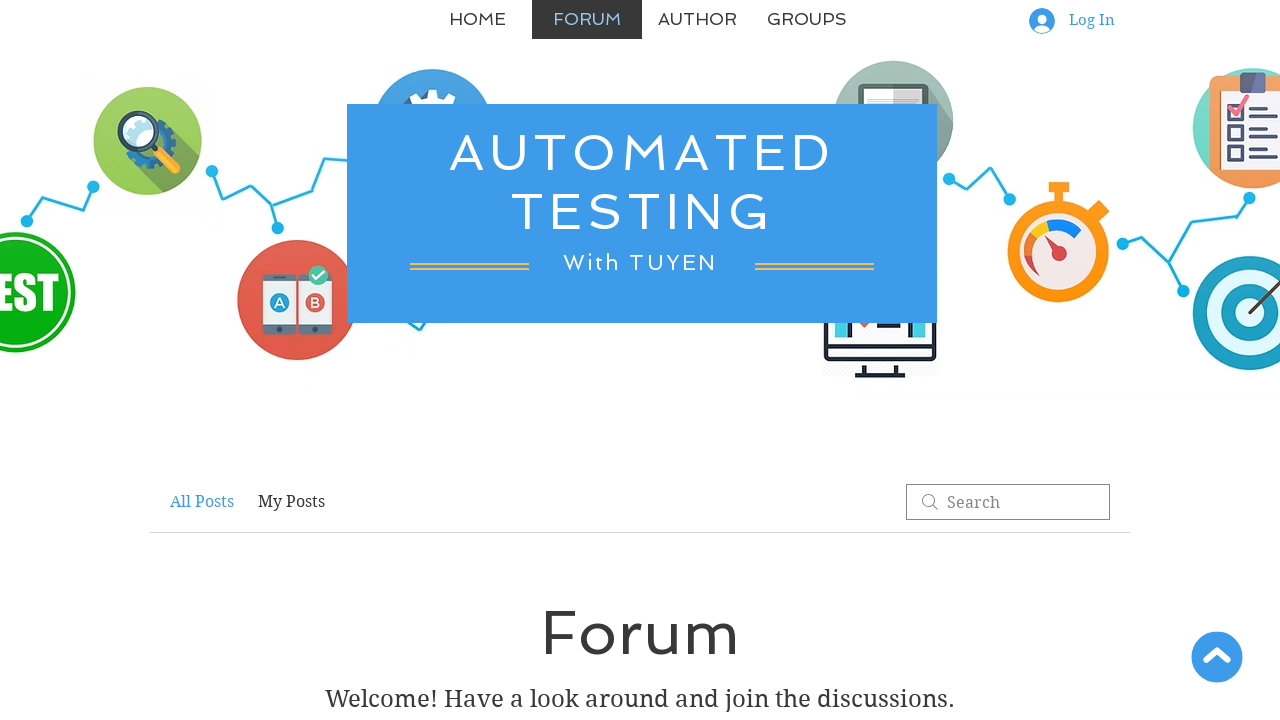